Tests tooltip functionality by hovering over the "Contrary" link and verifying the tooltip text appears.

Starting URL: https://demoqa.com/tool-tips

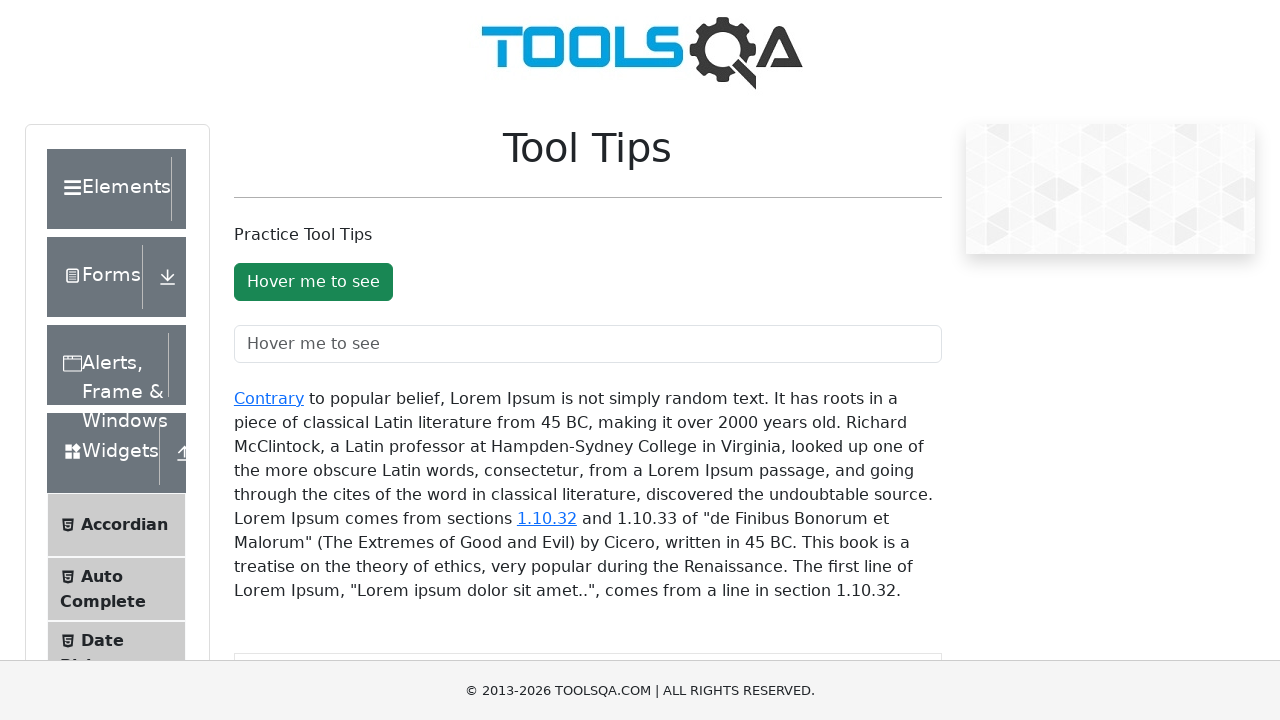

Hovered over the 'Contrary' link to trigger tooltip at (269, 398) on xpath=//a[text()='Contrary']
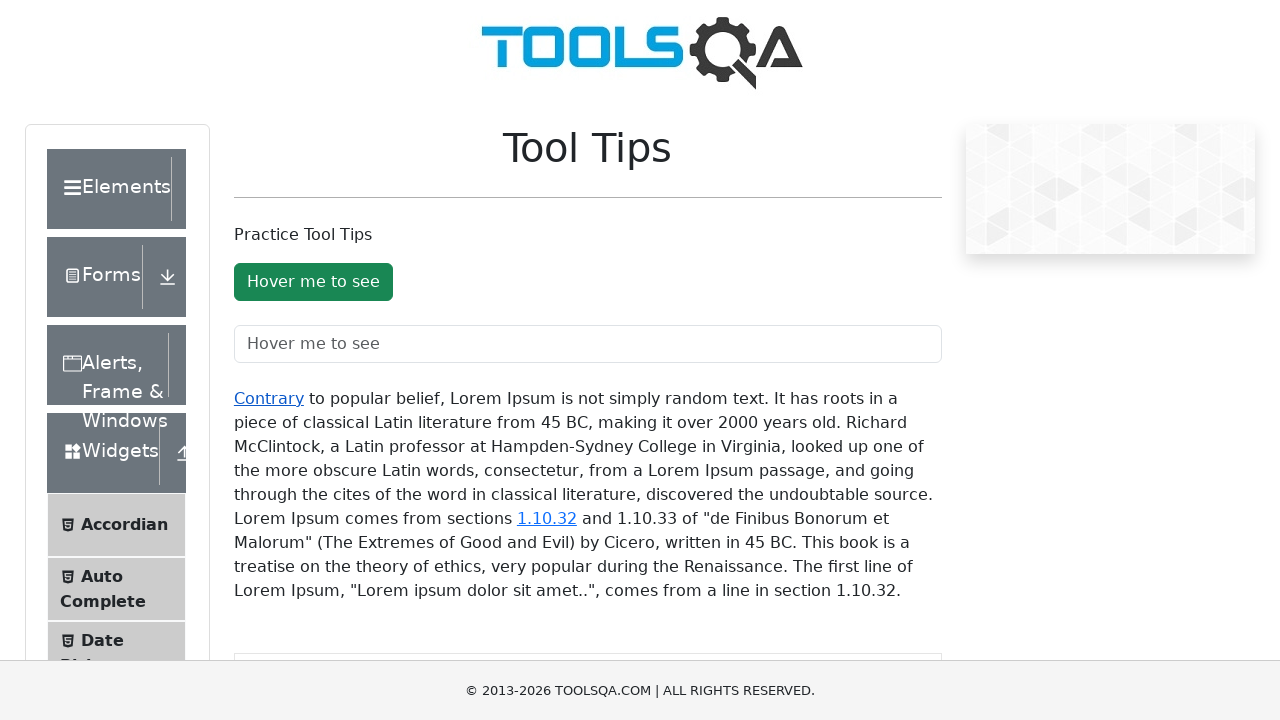

Tooltip appeared on screen
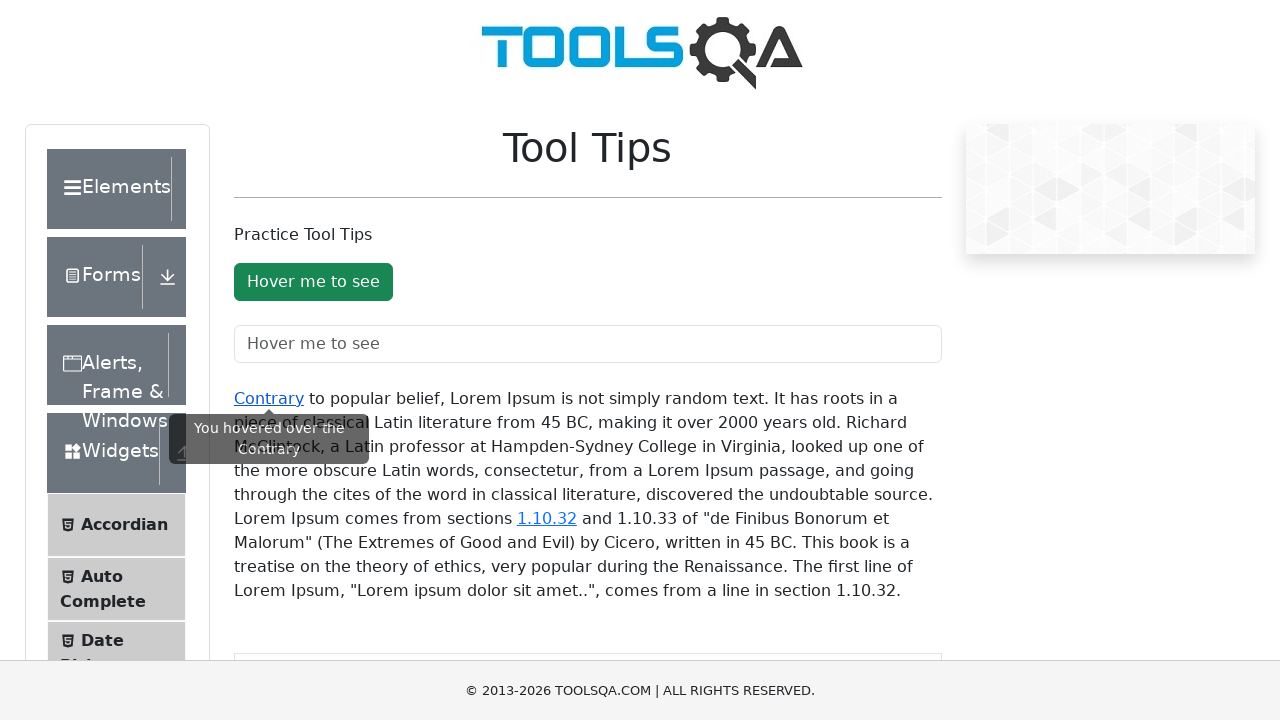

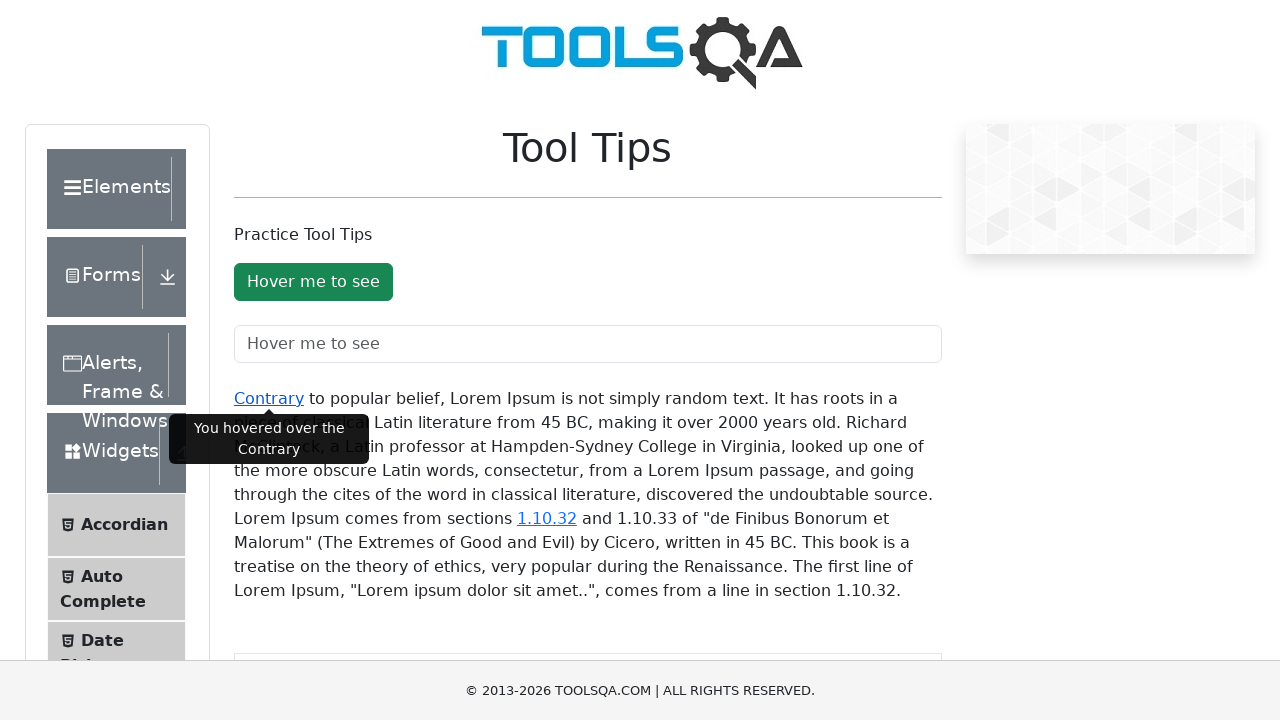